Tests double-click interaction by double-clicking a button and verifying the resulting text message appears

Starting URL: https://automationfc.github.io/basic-form/index.html

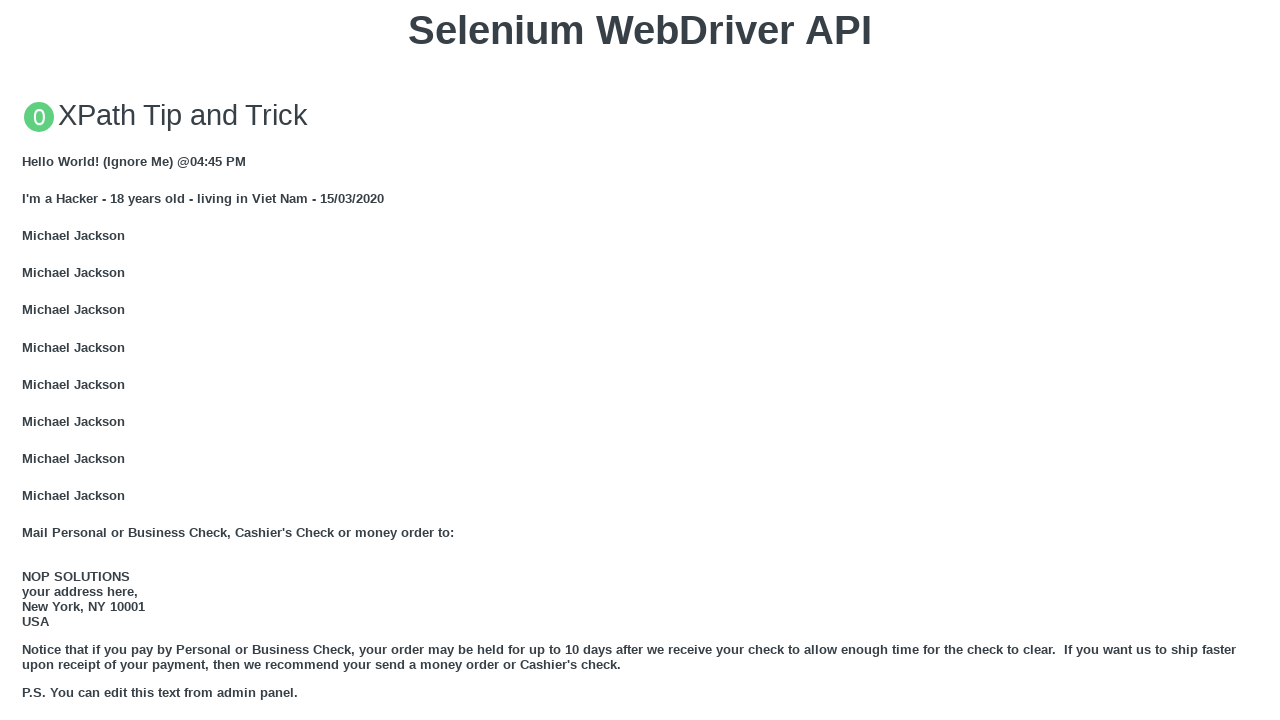

Scrolled down 3700px to locate double-click button
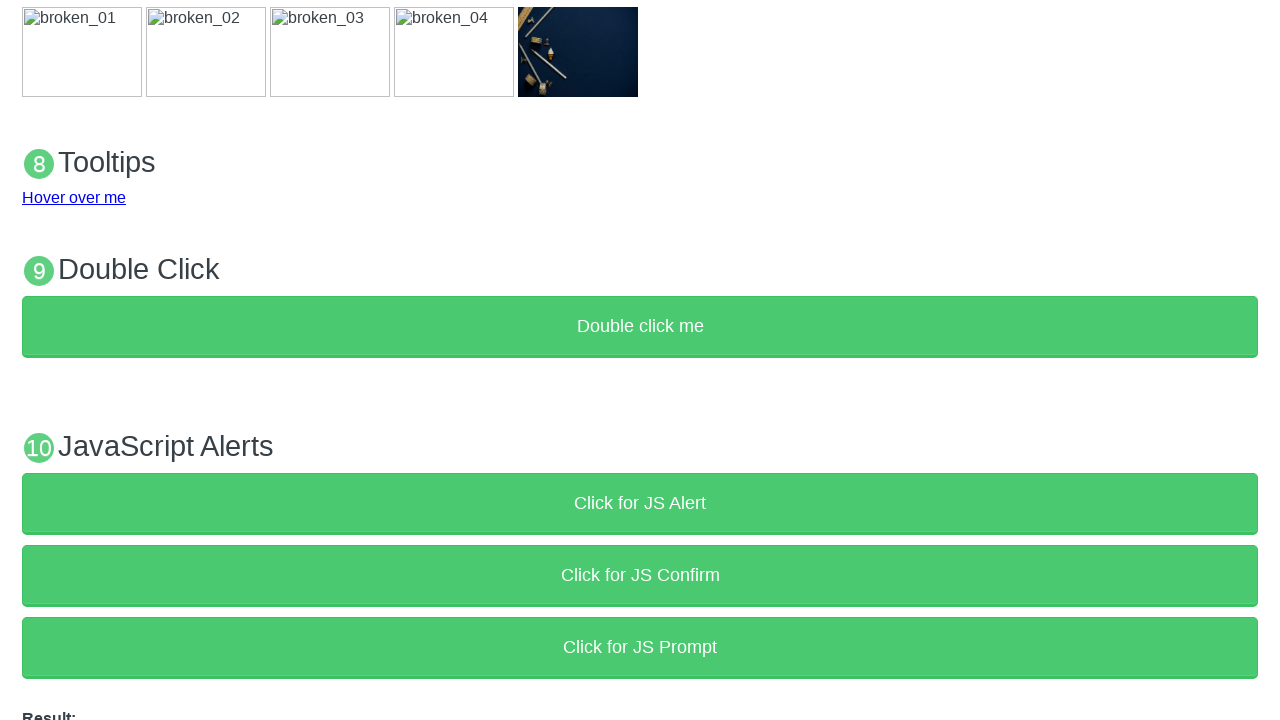

Waited 1000ms for page to stabilize after scroll
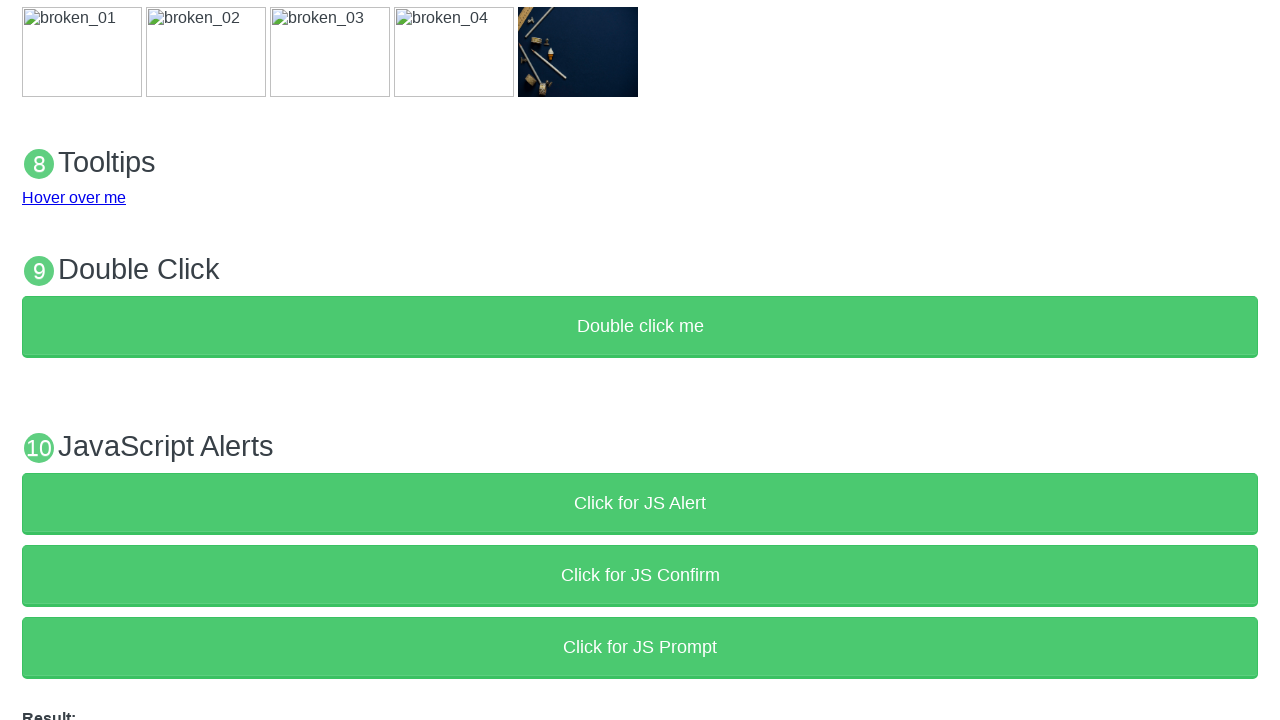

Double-clicked the 'Double click me' button at (640, 327) on xpath=//button[text()='Double click me']
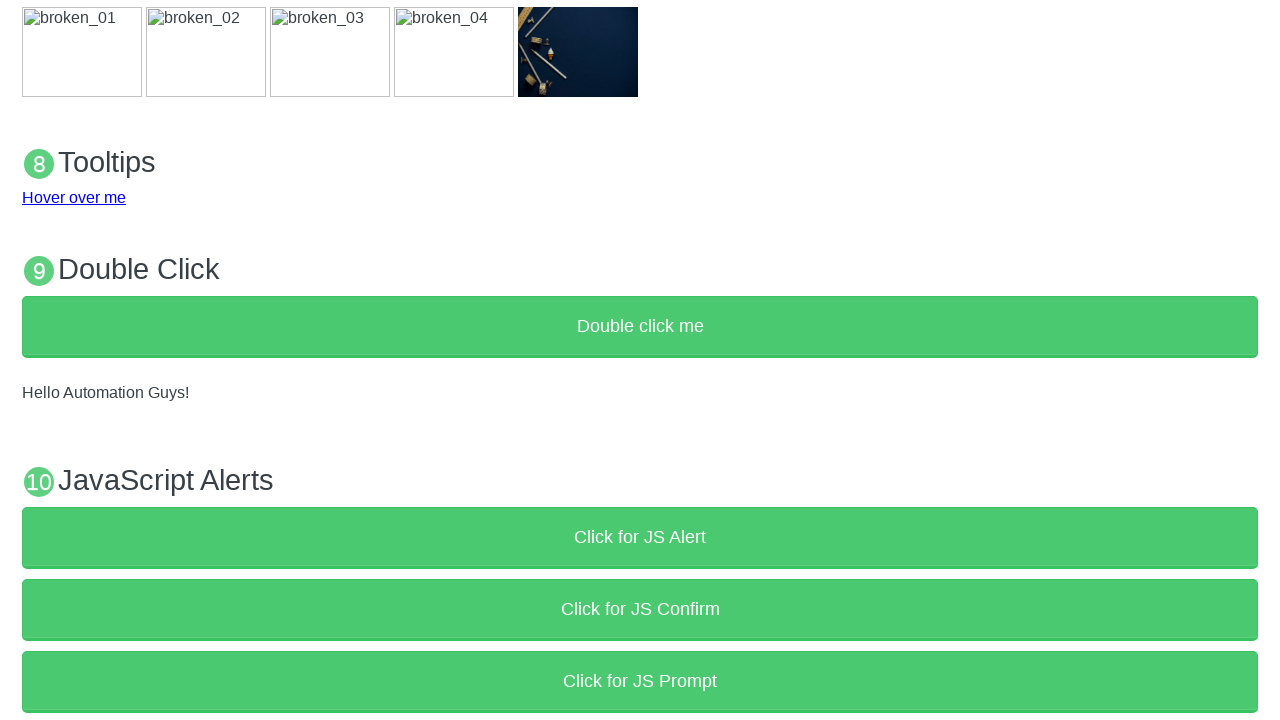

Result message element with id 'demo' appeared
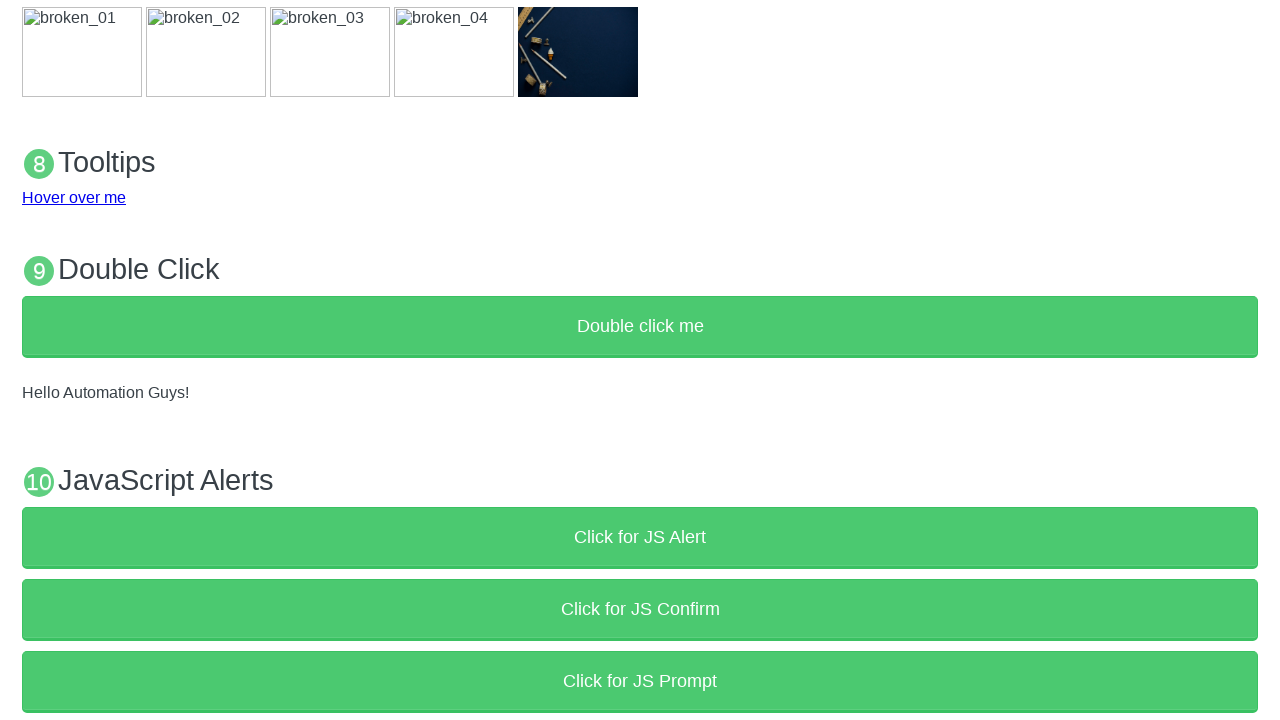

Verified result message displays 'Hello Automation Guys!'
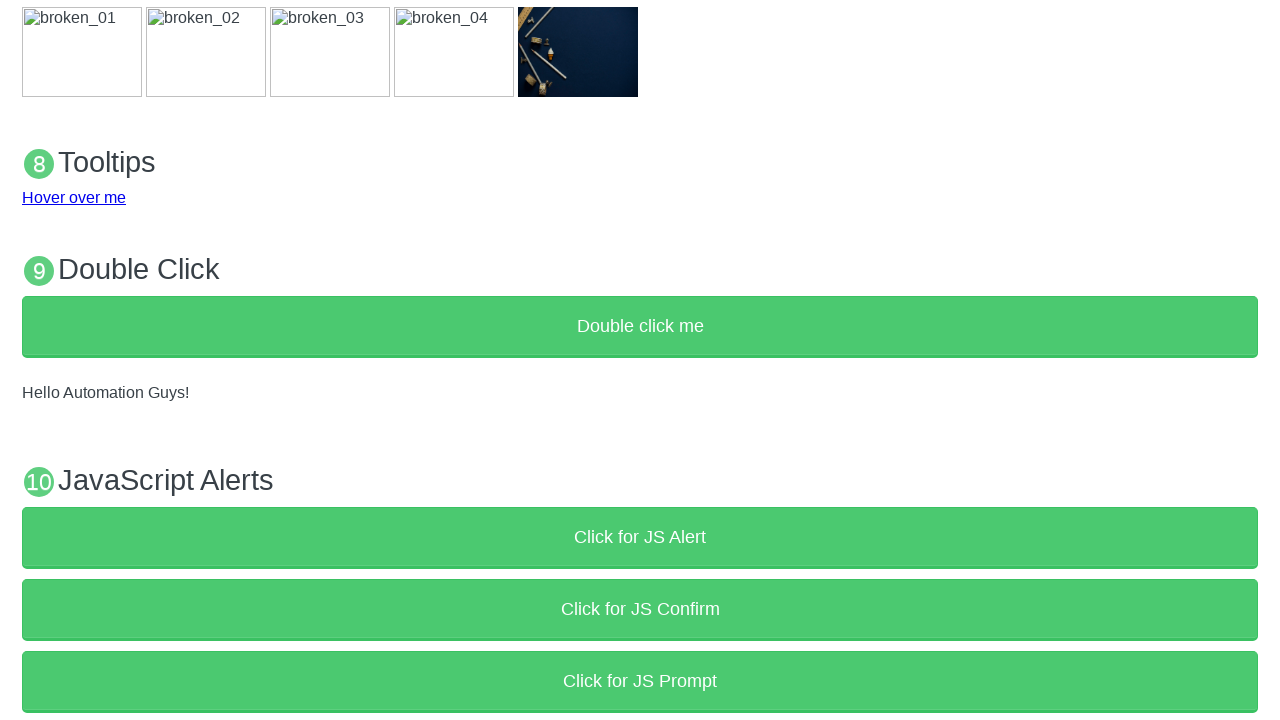

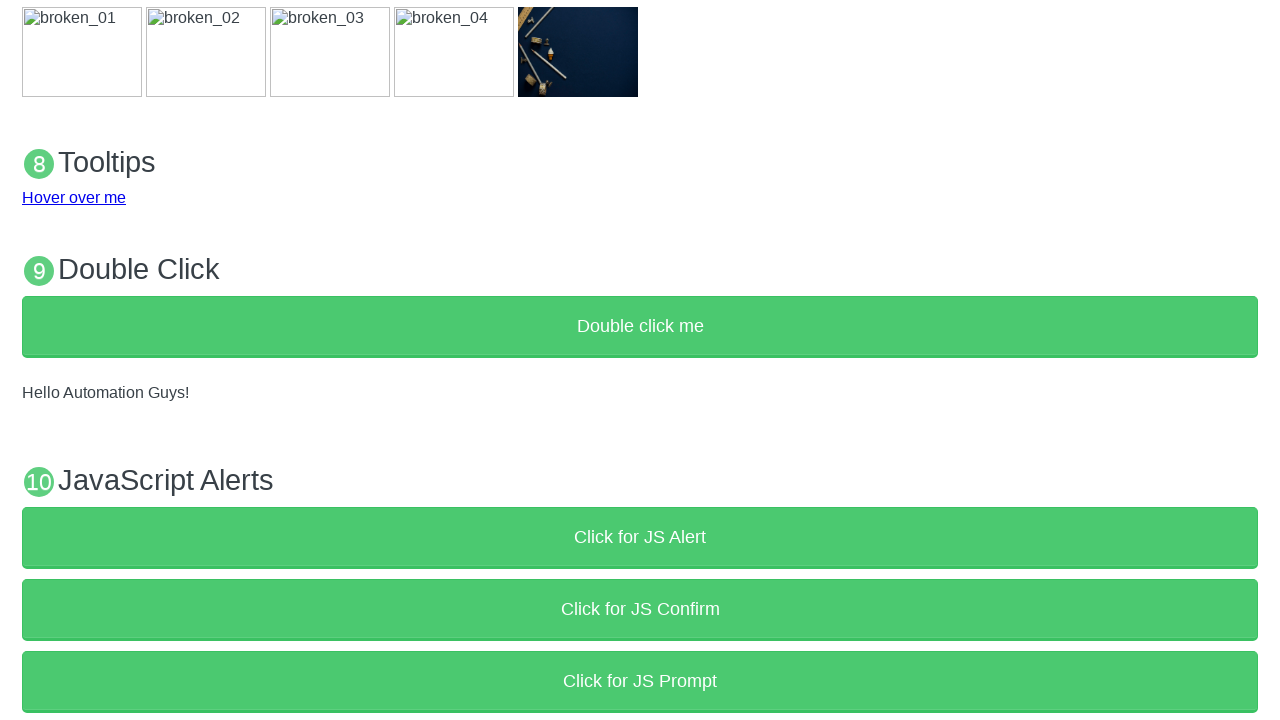